Tests Lorem Ipsum generator edge case by attempting to generate -1 lists.

Starting URL: https://lipsum.com/

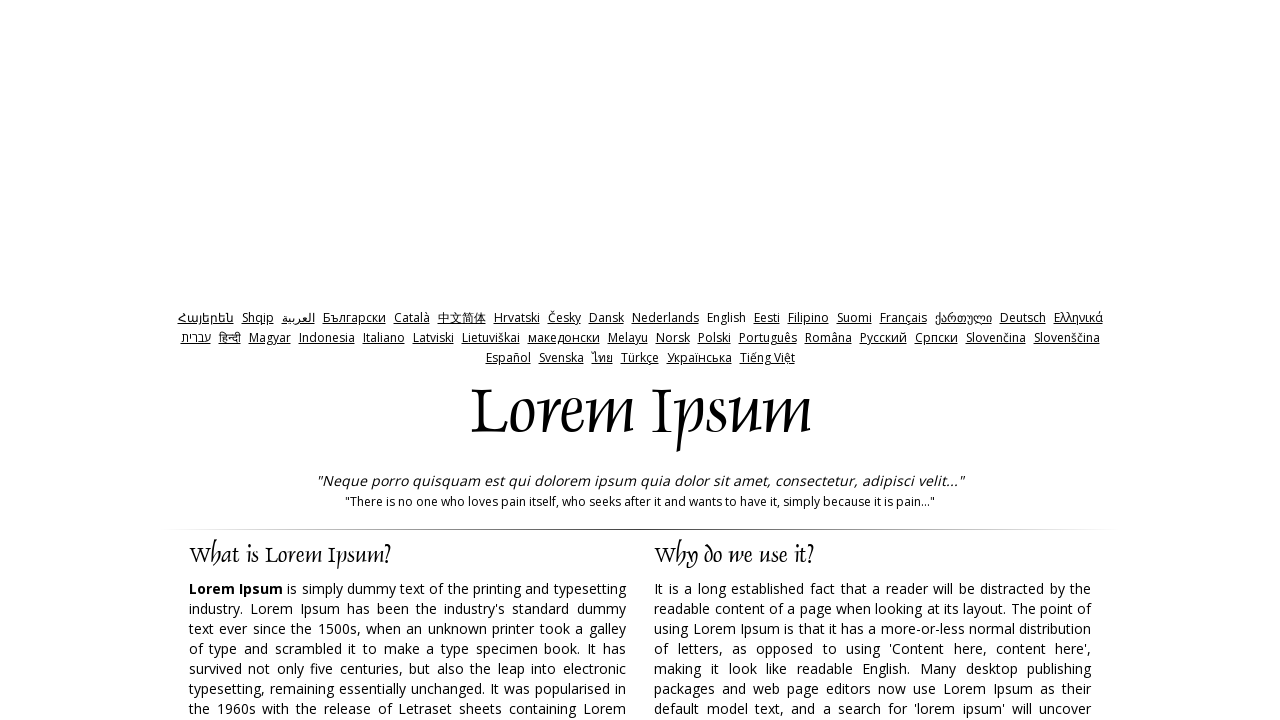

Clicked on lists radio option at (735, 360) on #lists
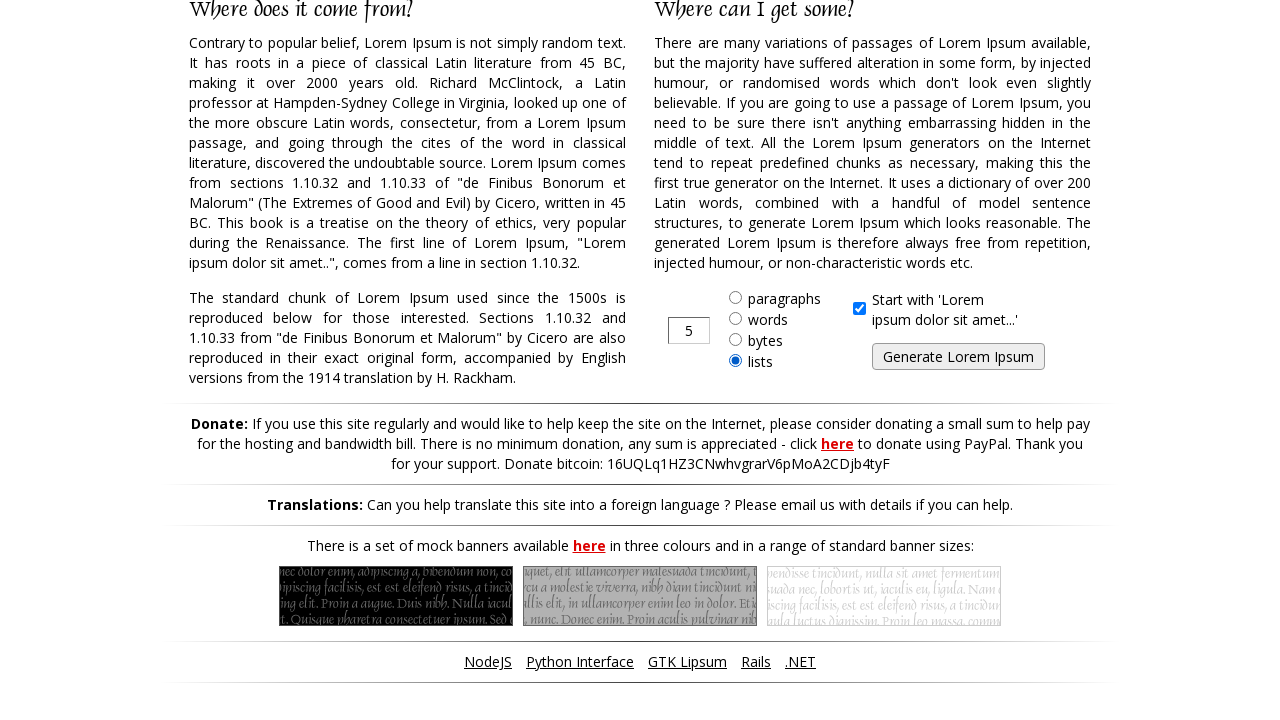

Filled amount input with -1 on #amount
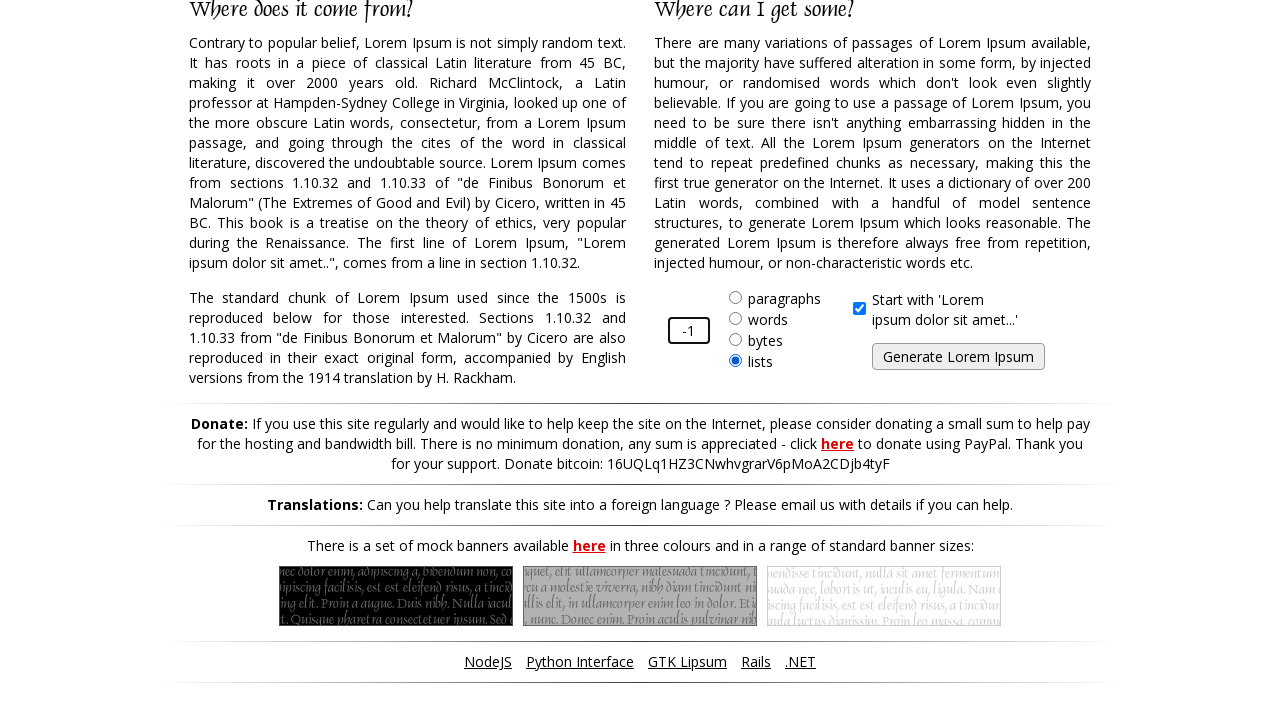

Clicked generate button at (958, 357) on #generate
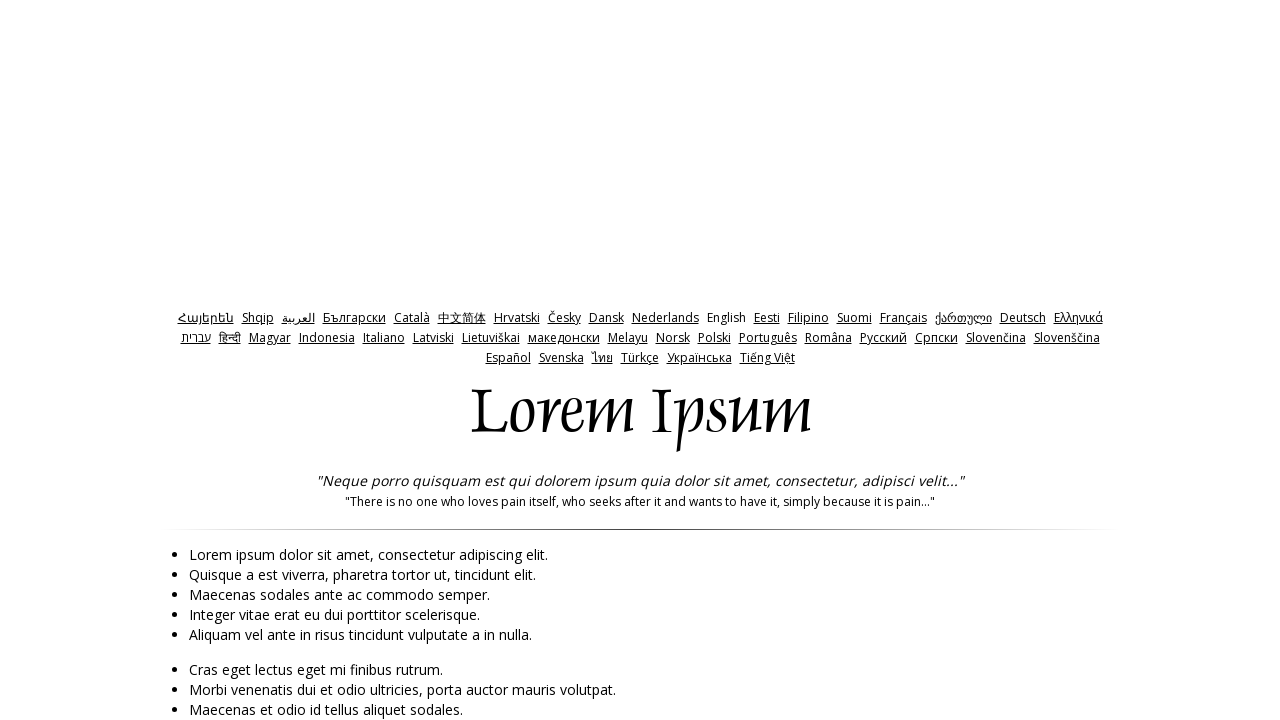

Generated lists appeared
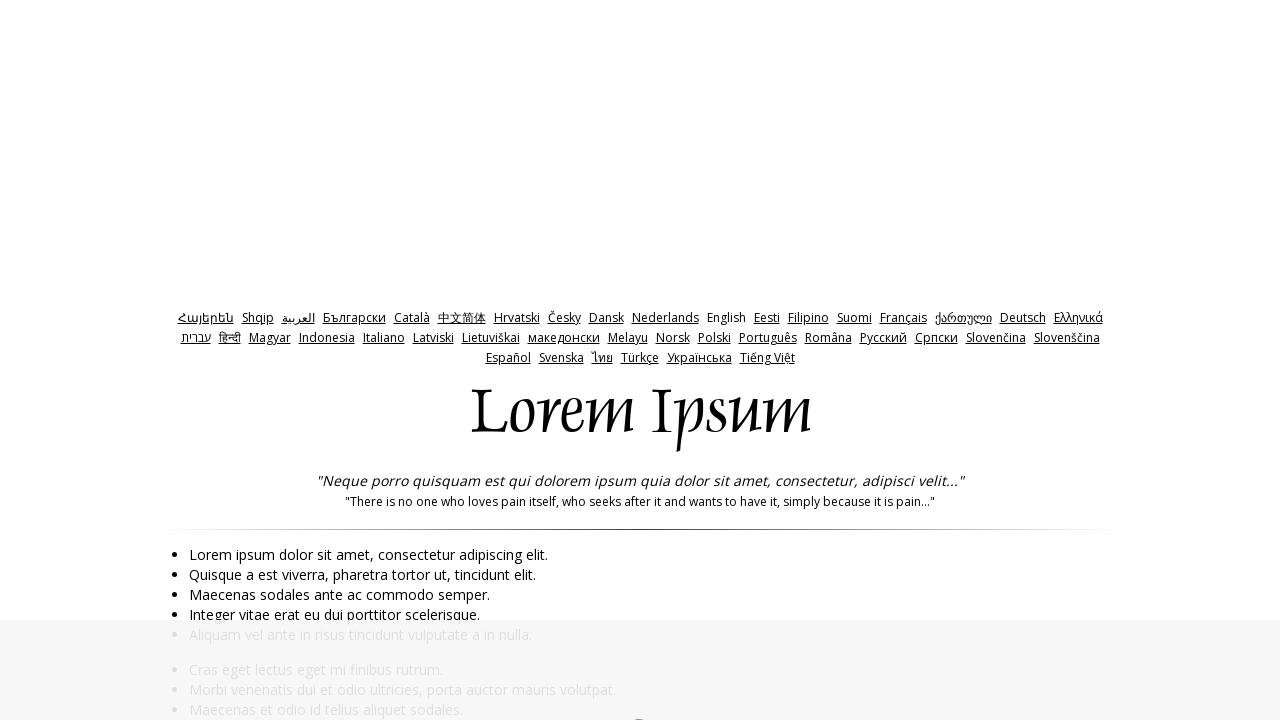

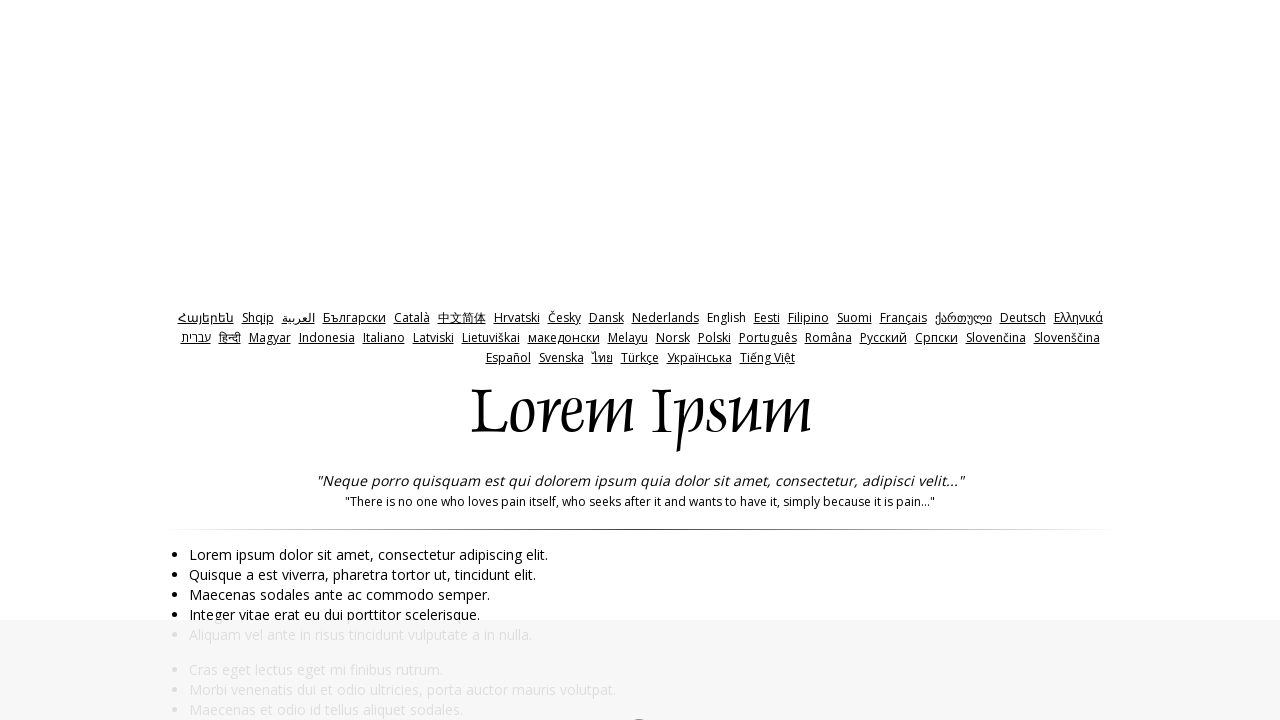